Simple test that navigates to Flipkart homepage and verifies the page loads

Starting URL: https://www.flipkart.com/

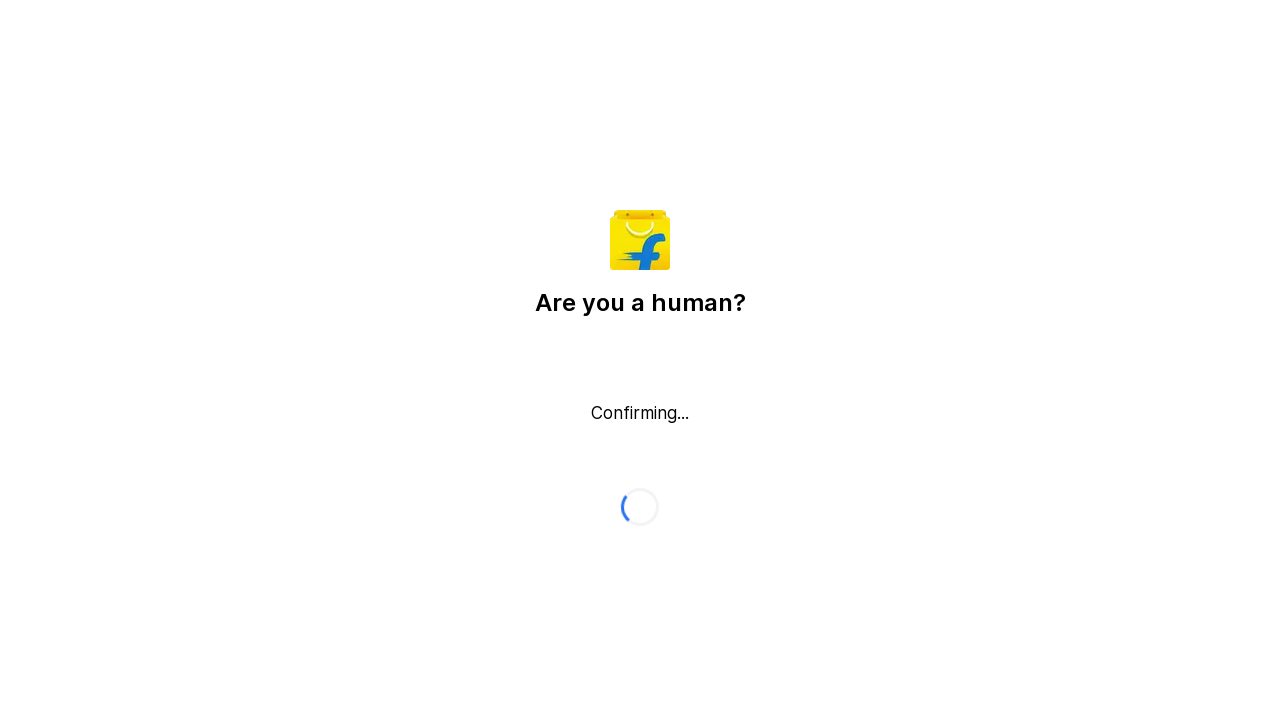

Waited for DOM content to load on Flipkart homepage
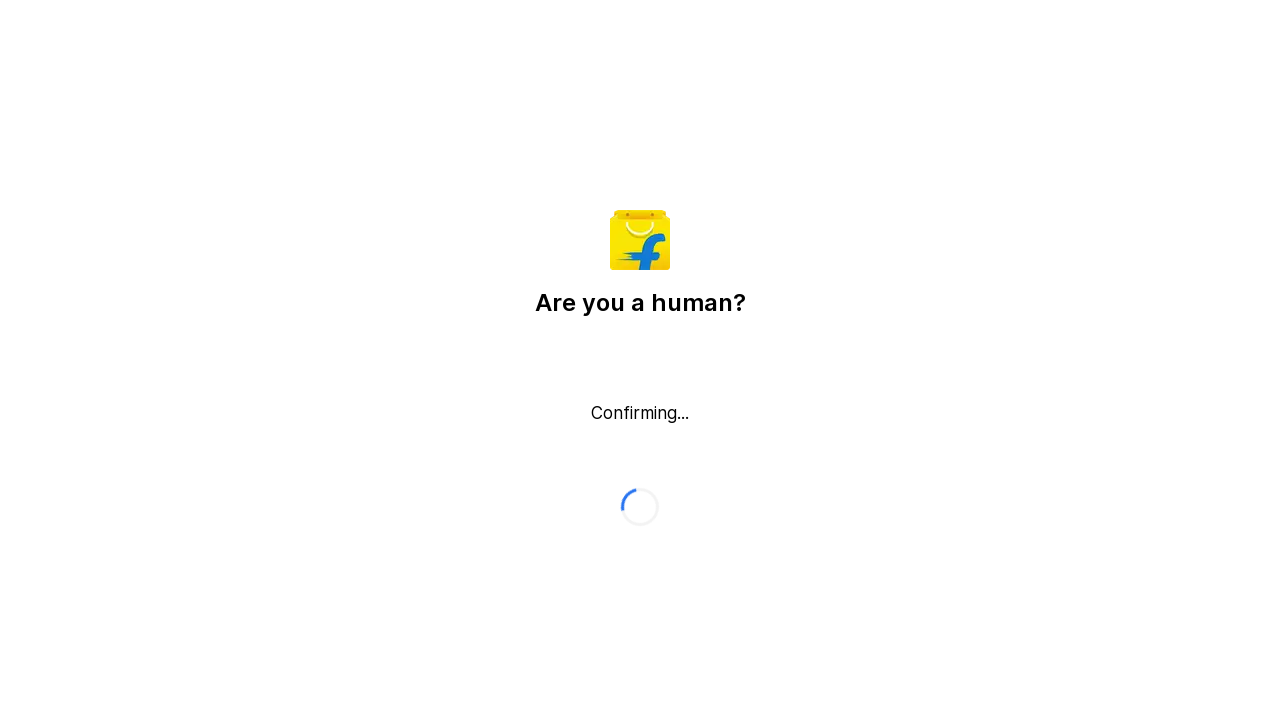

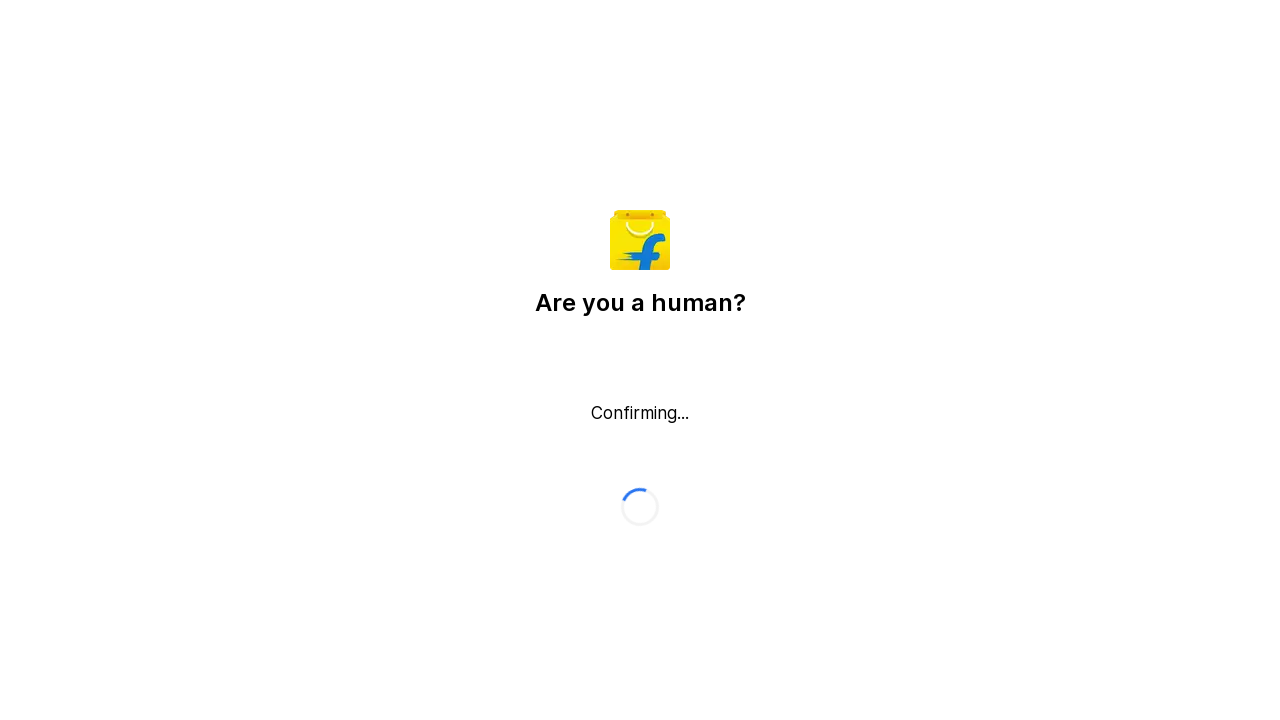